Tests JavaScript scroll functionality by scrolling down to a "CYDEO" link at the bottom of a large page, then scrolling back up to the "Home" link.

Starting URL: https://practice.cydeo.com/large

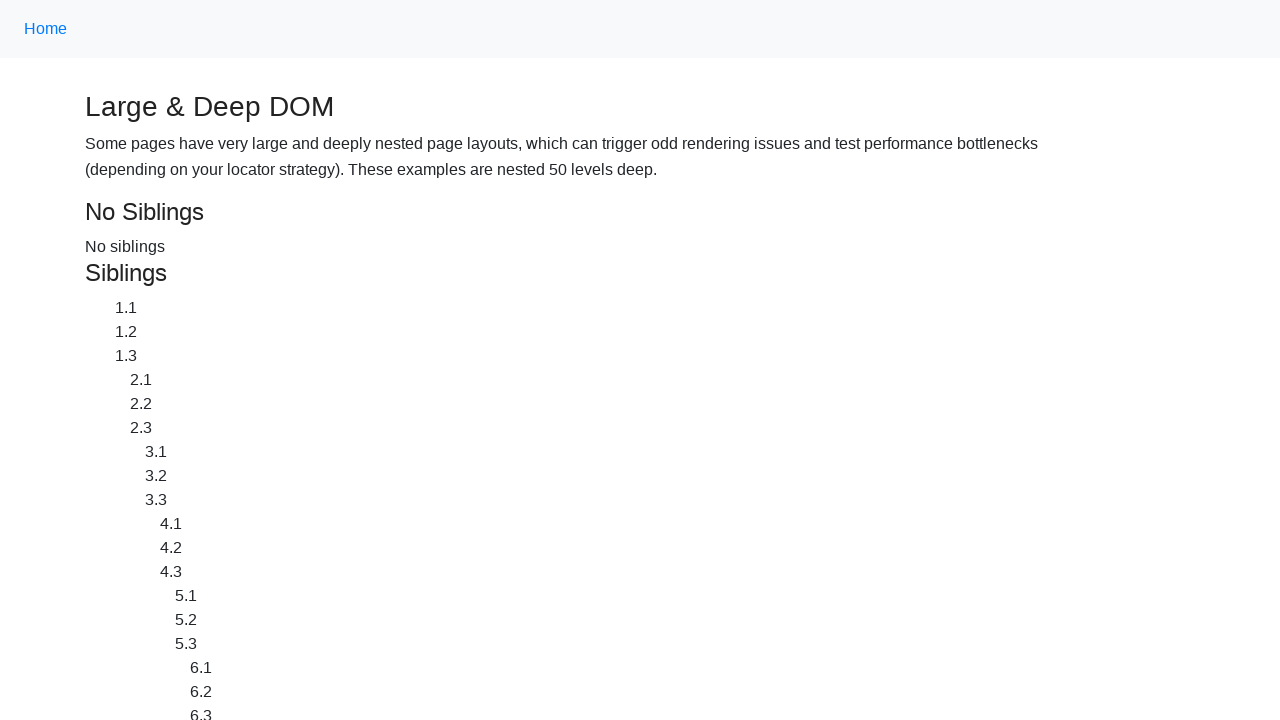

Located CYDEO link at bottom of page
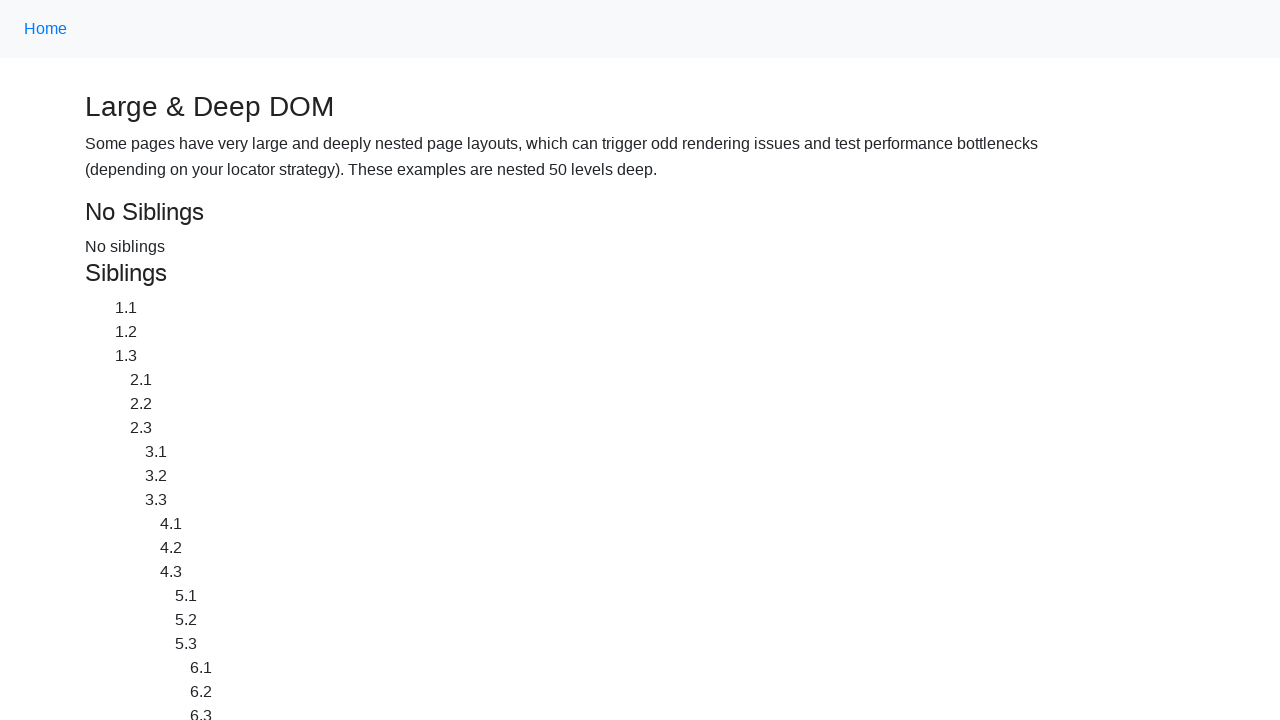

Located Home link at top of page
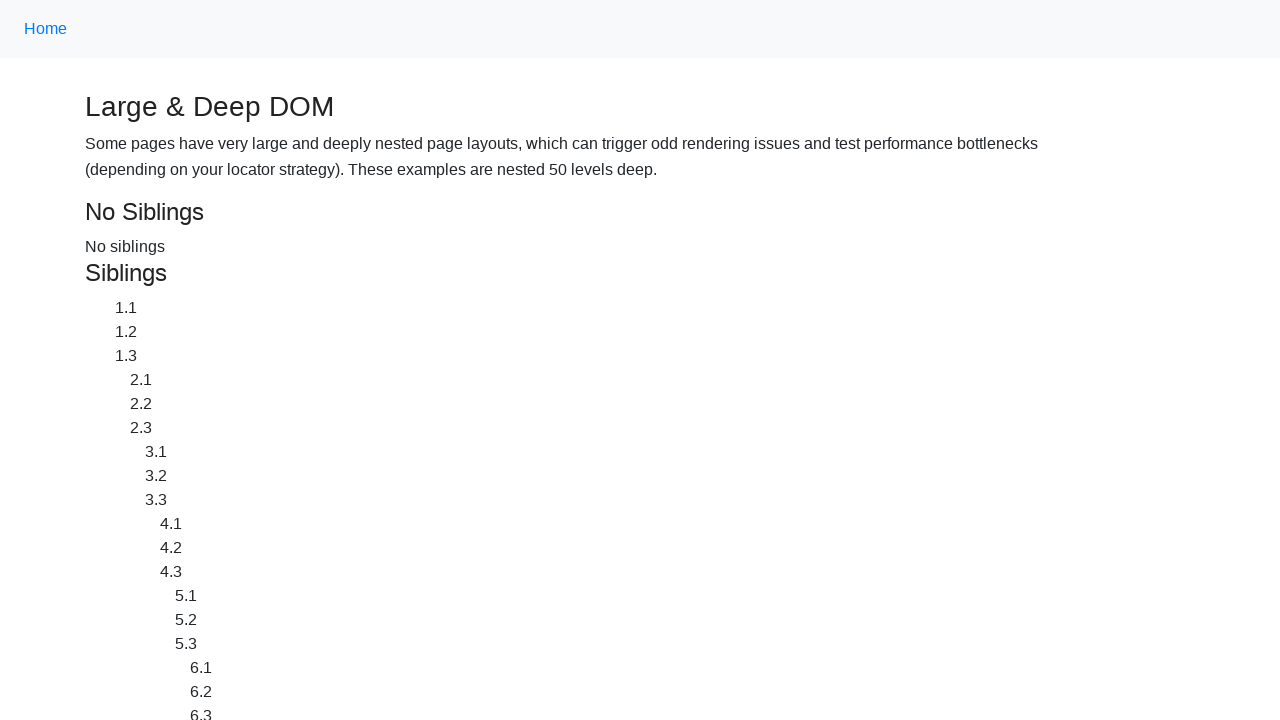

Scrolled down to CYDEO link
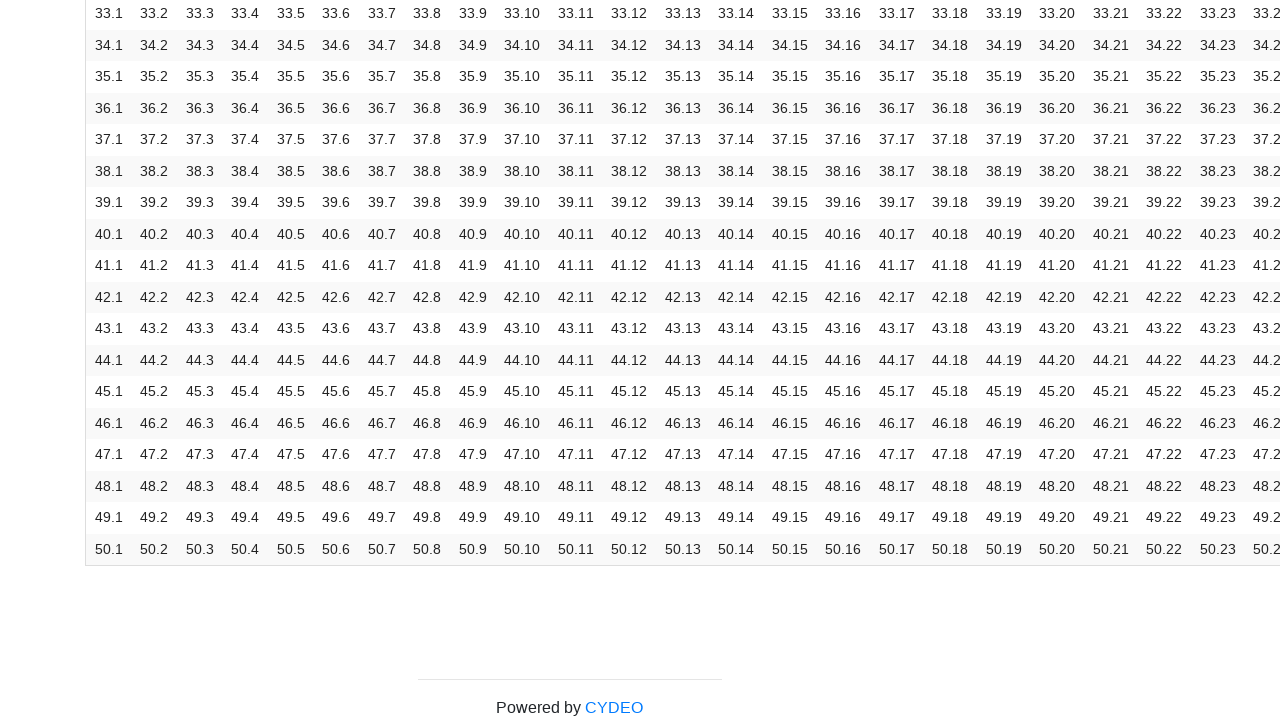

Waited 2 seconds to observe scroll to bottom
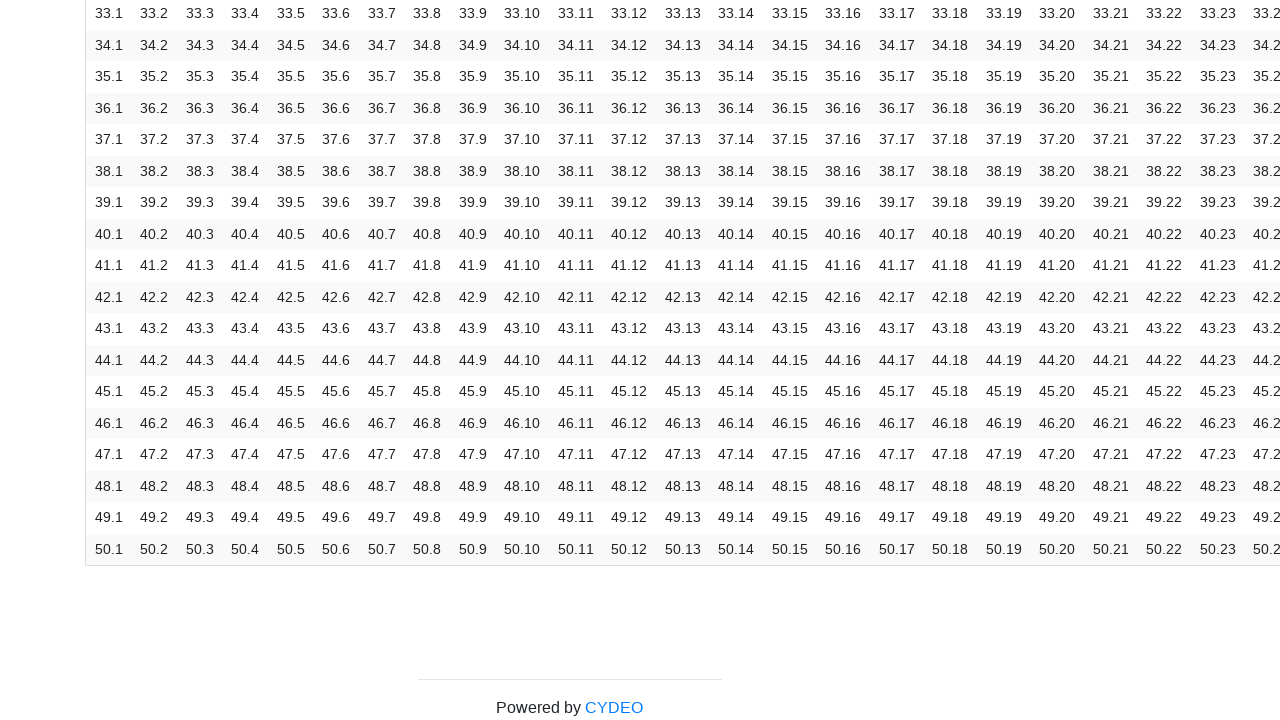

Scrolled back up to Home link
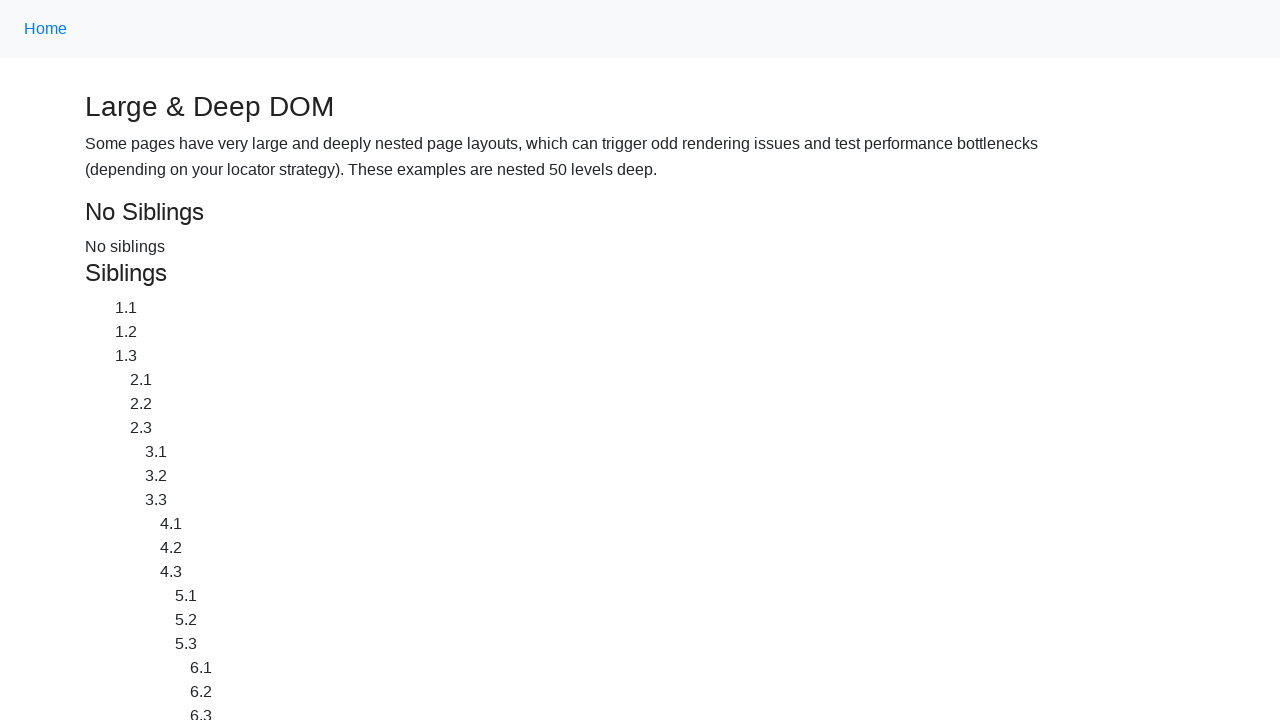

Waited 2 seconds to observe scroll to top
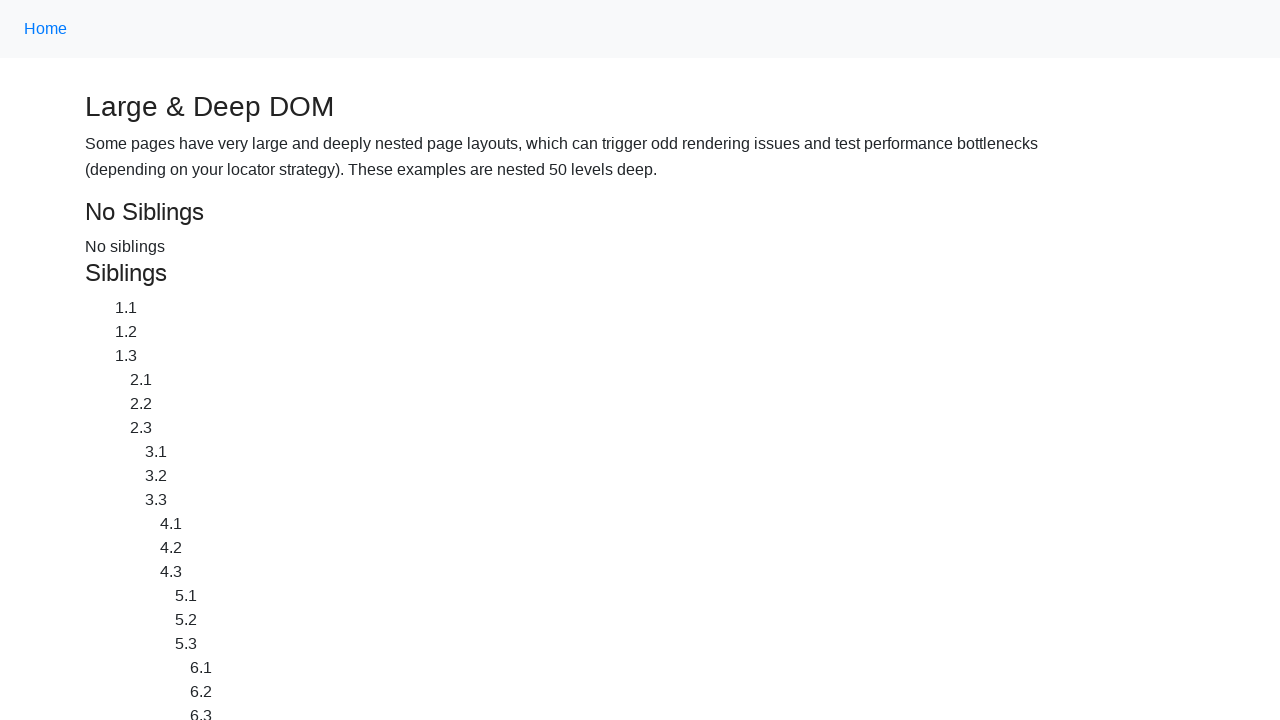

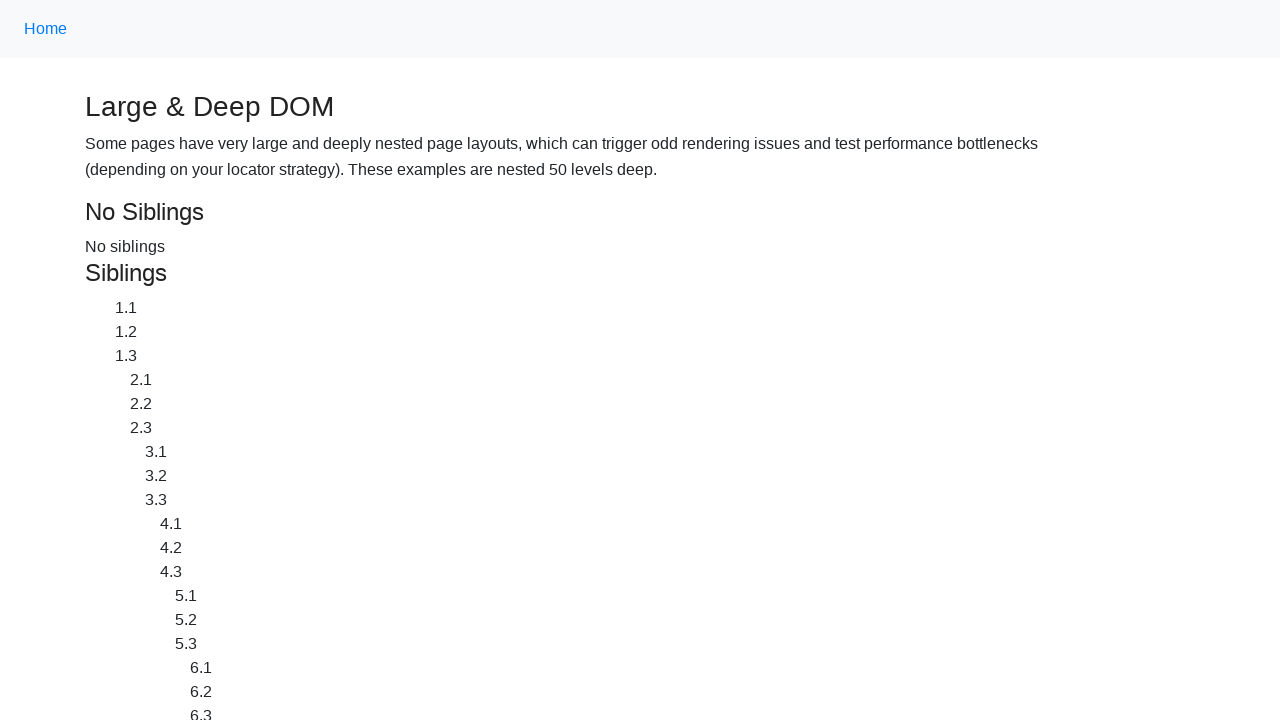